Tests alert handling functionality by clicking through different alert types and accepting them

Starting URL: https://demo.automationtesting.in/Alerts.html

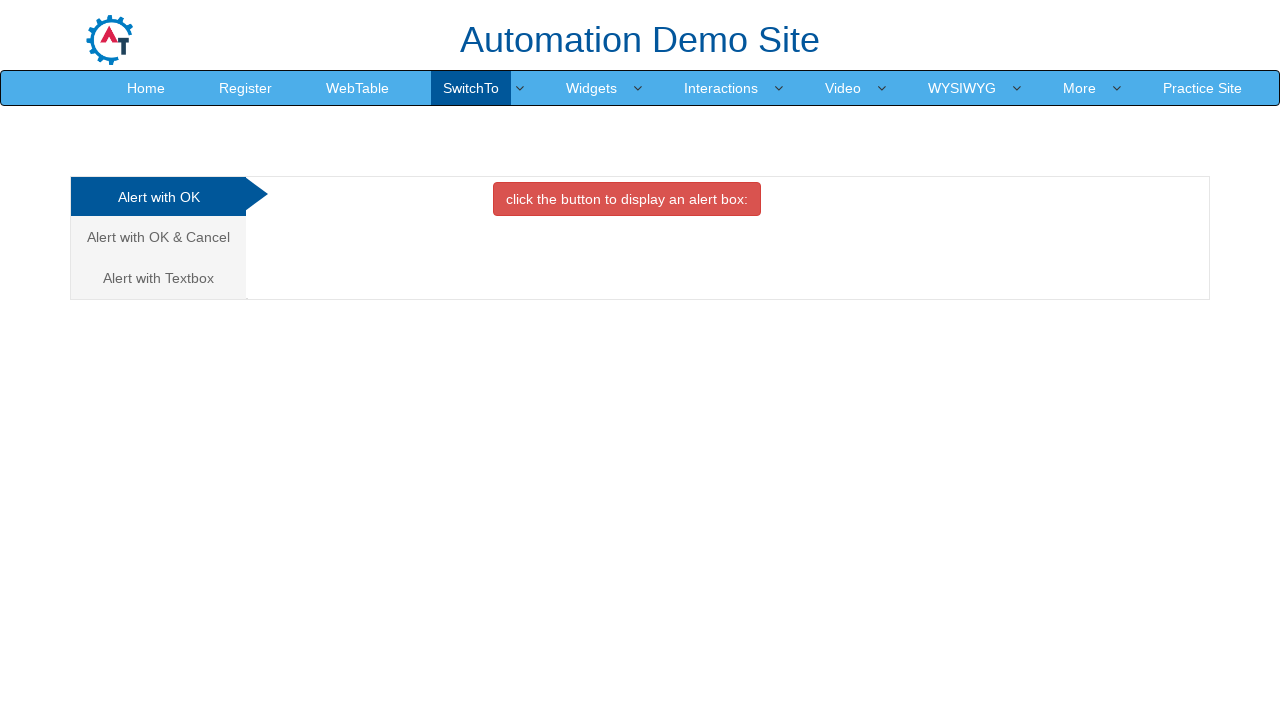

Clicked 'Alert with OK & Cancel' tab at (158, 237) on text='Alert with OK & Cancel '
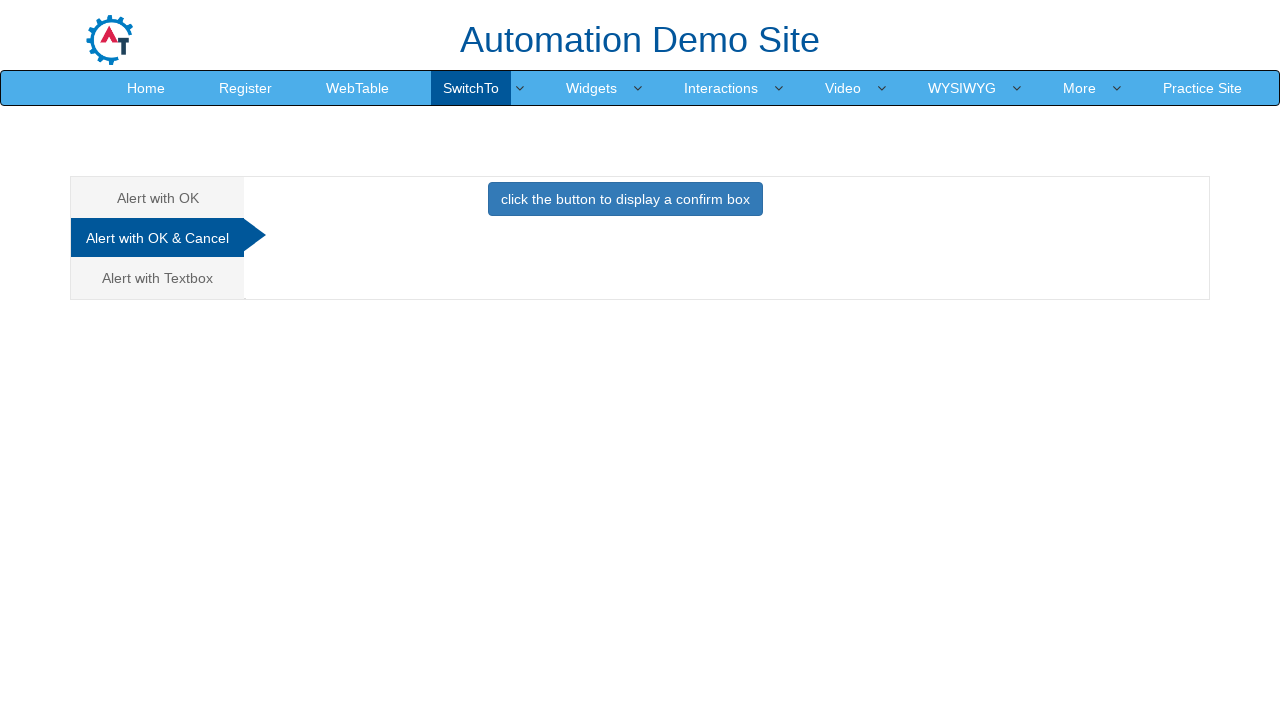

Clicked button to display confirm box at (625, 199) on text='click the button to display a confirm box '
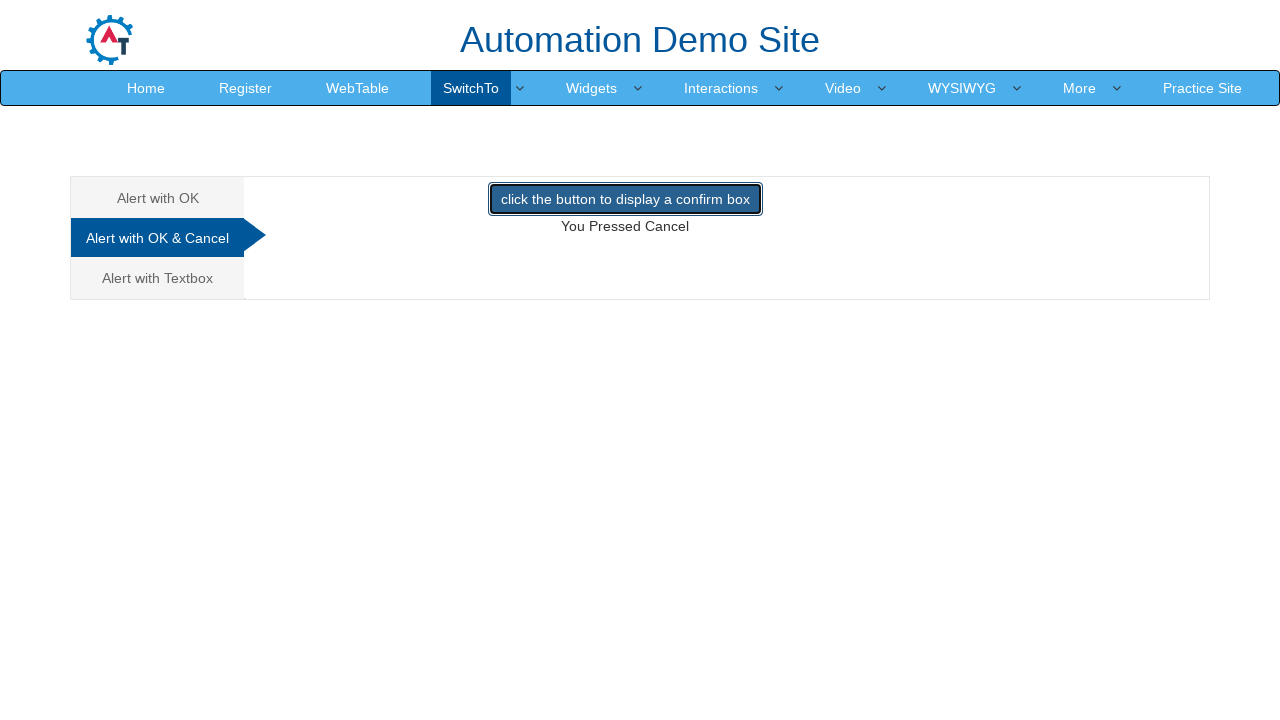

Set up dialog handler to accept alerts
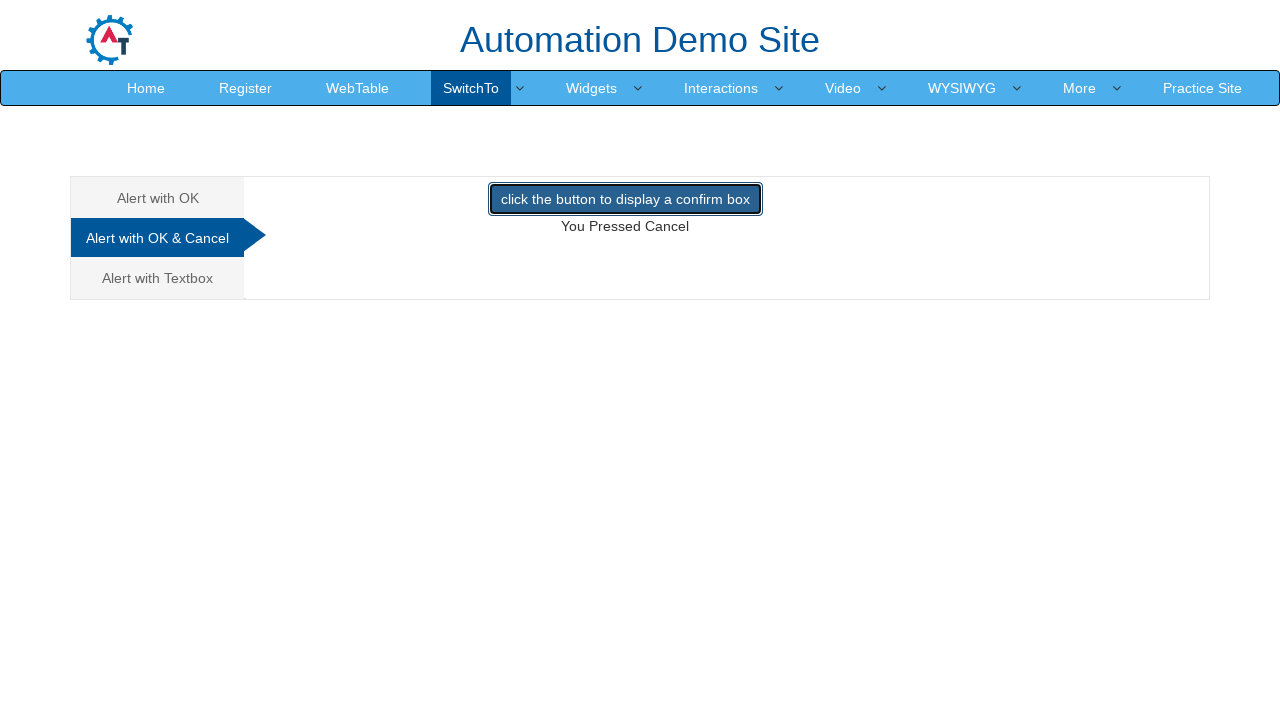

Clicked 'Alert with Textbox' tab at (158, 278) on text='Alert with Textbox '
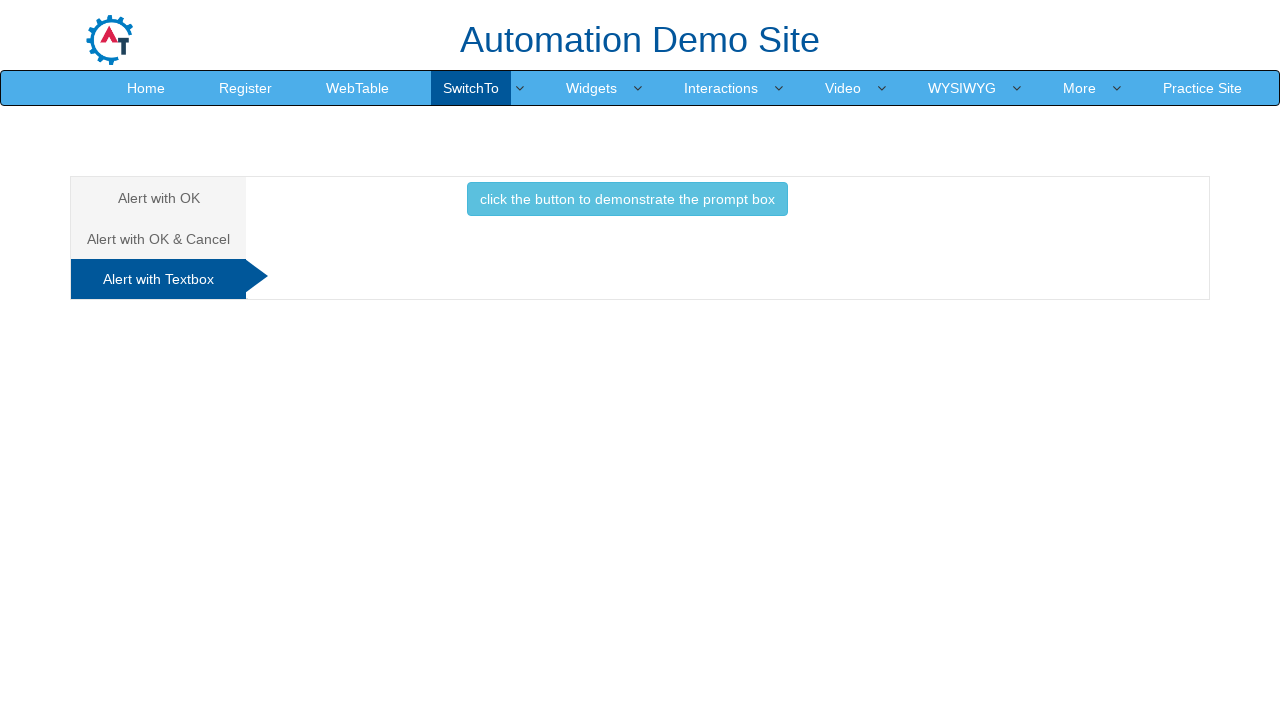

Clicked button to demonstrate prompt box at (627, 199) on text='click the button to demonstrate the prompt box '
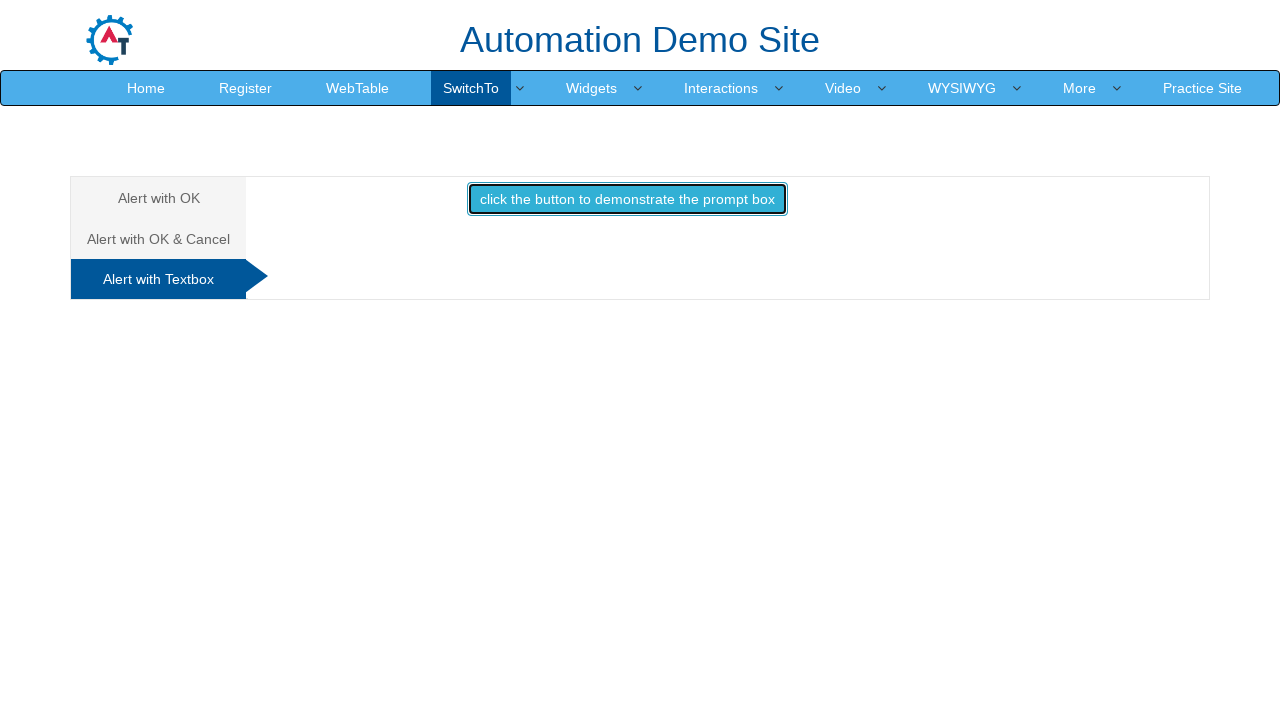

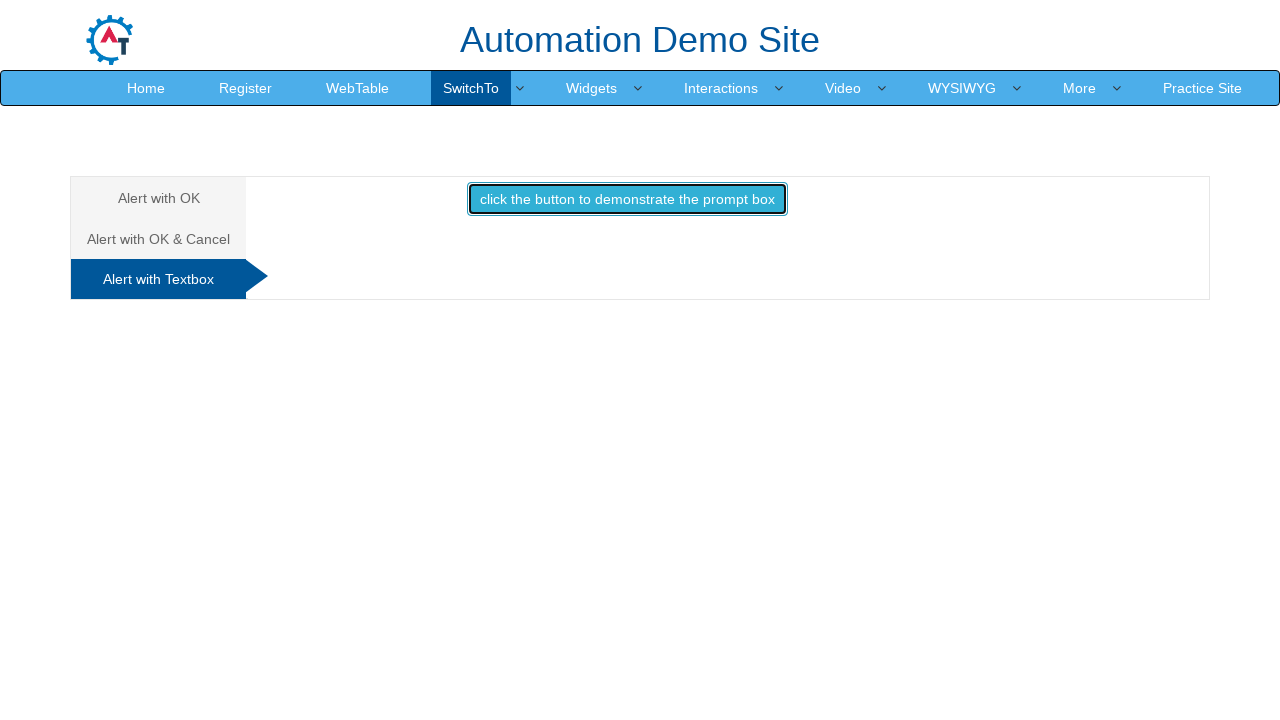